Navigates to a practice page, counts links in different sections, and opens footer column links in new tabs to verify they work

Starting URL: http://qaclickacademy.com/practice.php

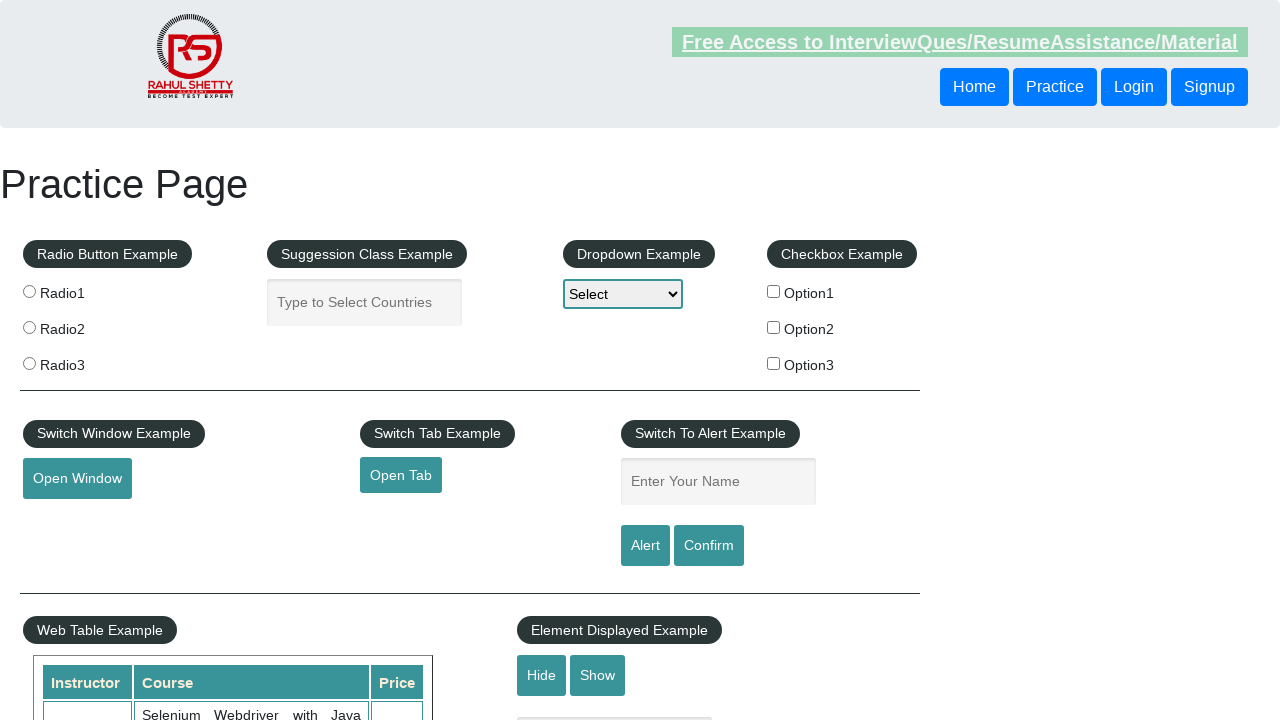

Counted total links on page: 27
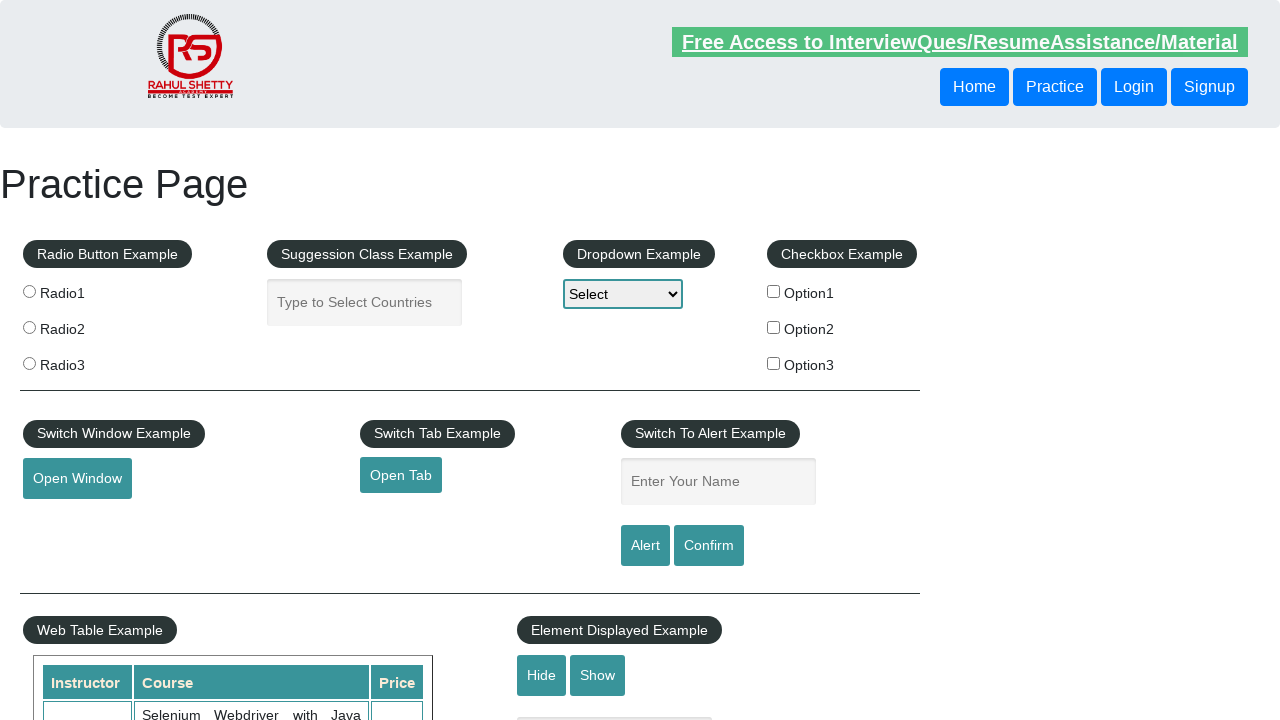

Located footer section with ID 'gf-BIG'
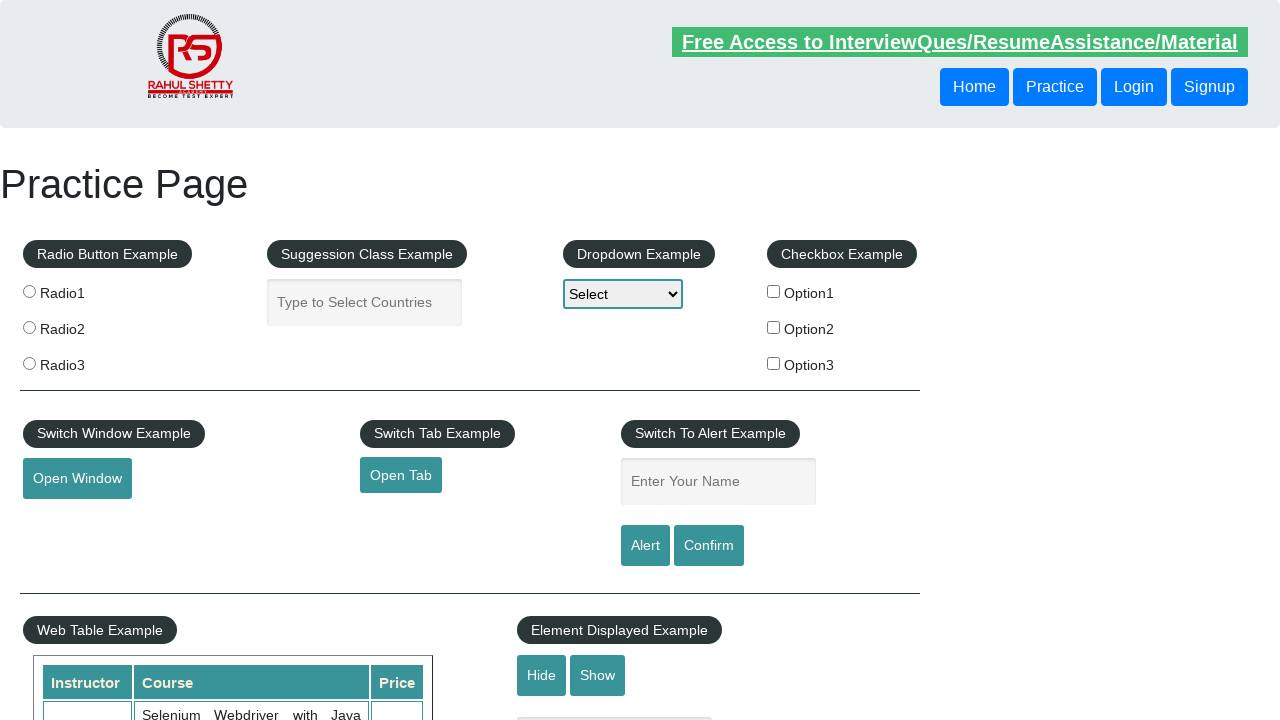

Counted links in footer section: 20
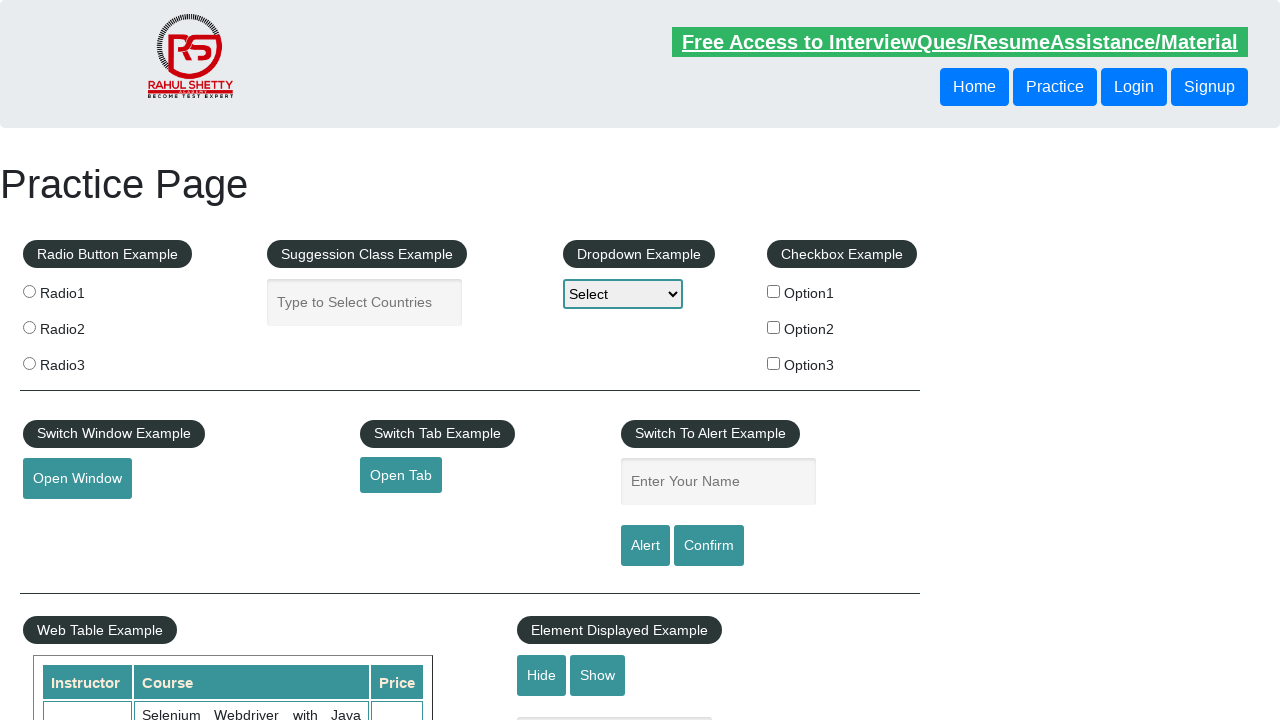

Located first column of footer section
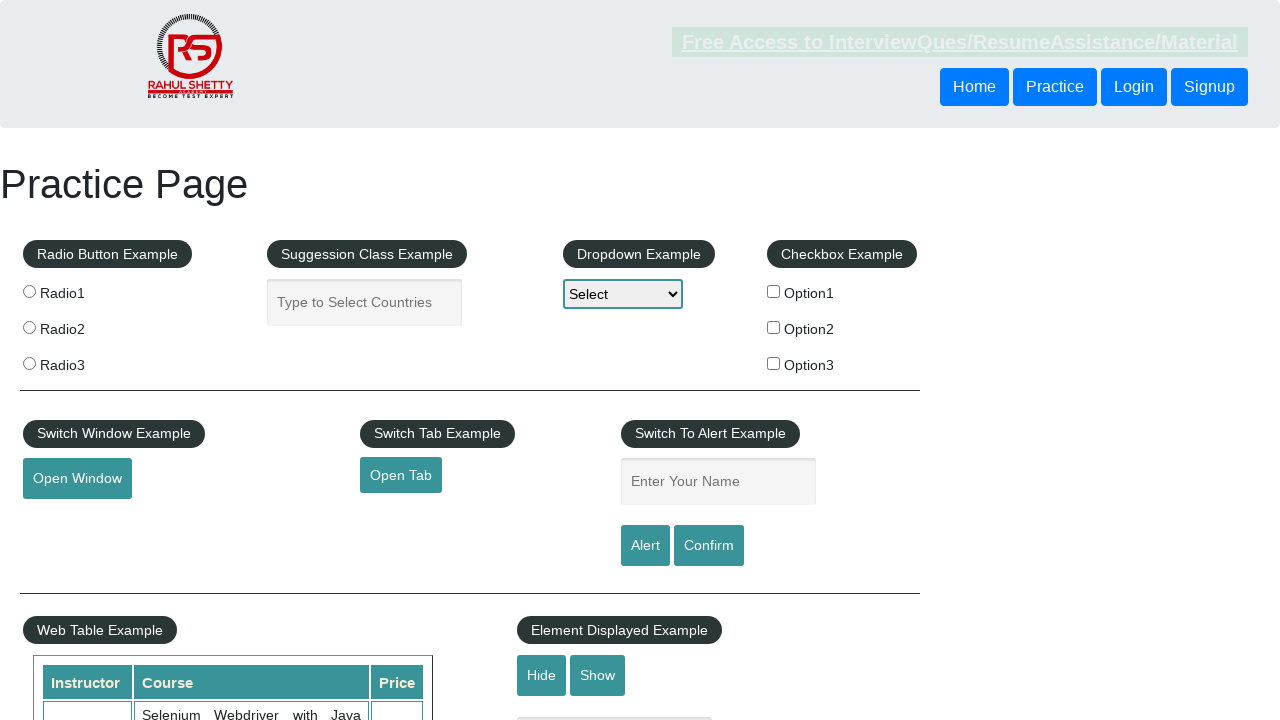

Counted links in first footer column: 5
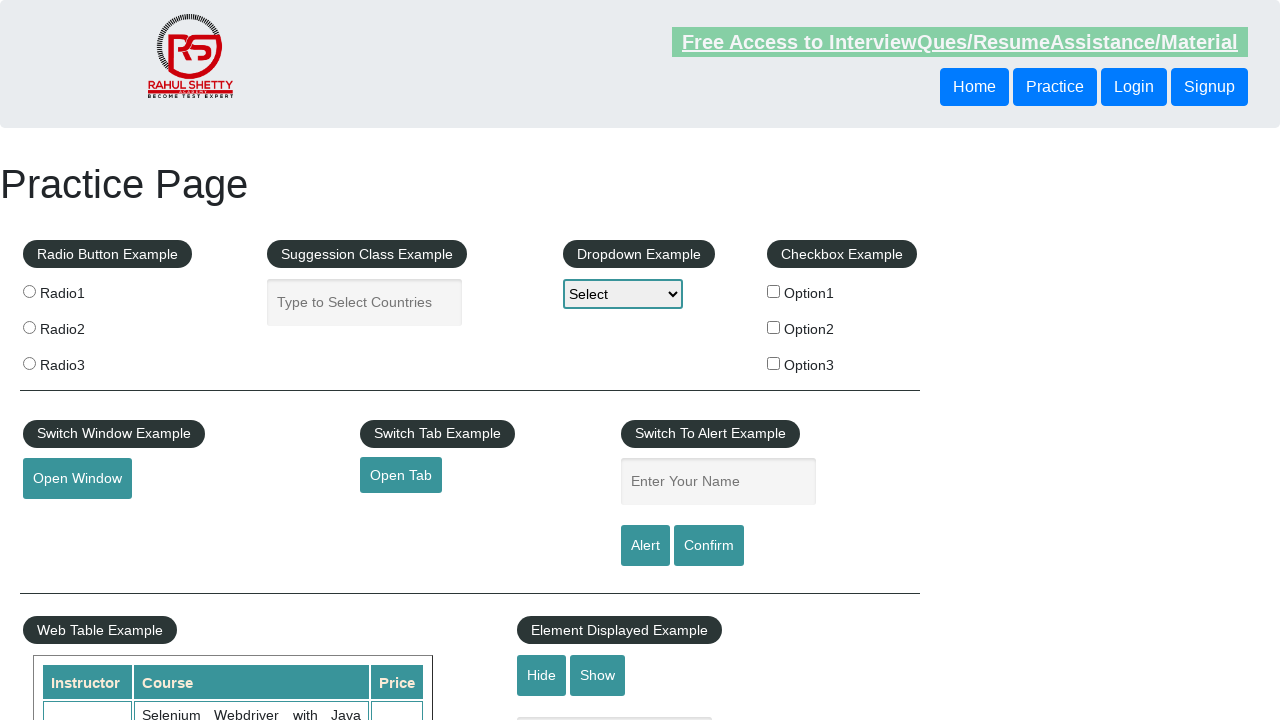

Opened footer column link 1 in new tab using Ctrl+click at (68, 520) on #gf-BIG >> xpath=//table/tbody/tr/td[1]/ul >> a >> nth=1
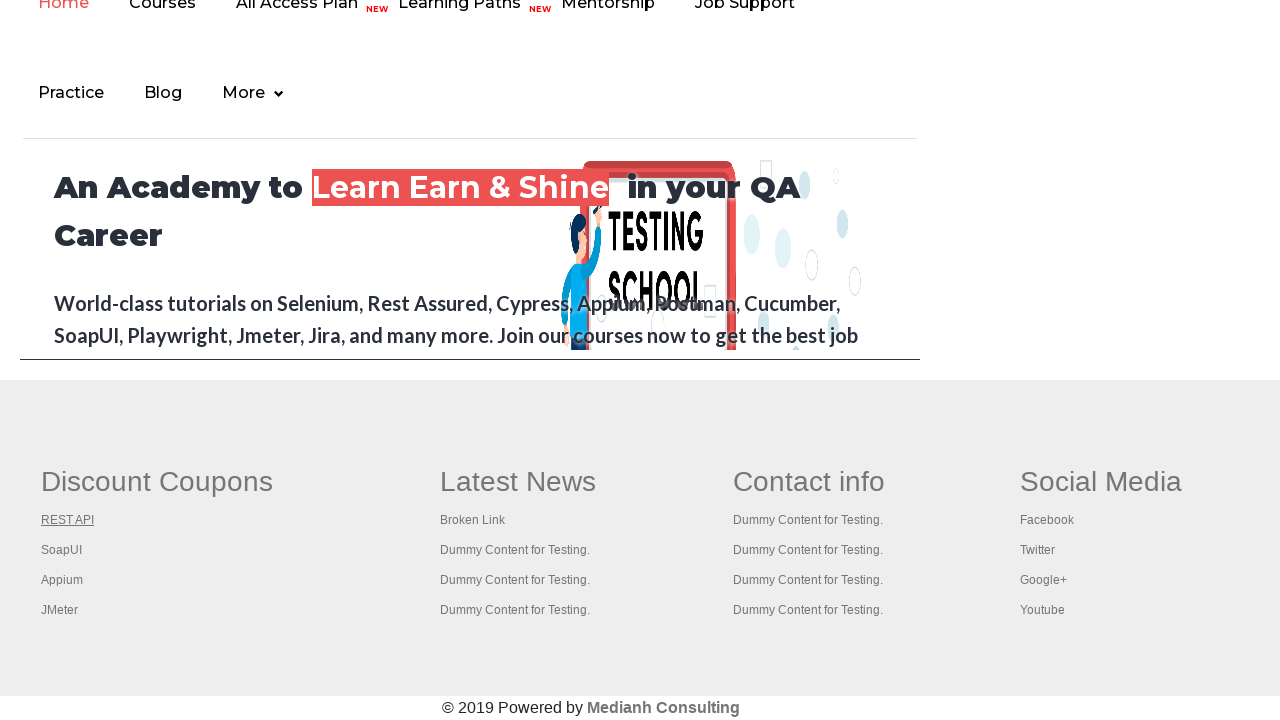

Opened footer column link 2 in new tab using Ctrl+click at (62, 550) on #gf-BIG >> xpath=//table/tbody/tr/td[1]/ul >> a >> nth=2
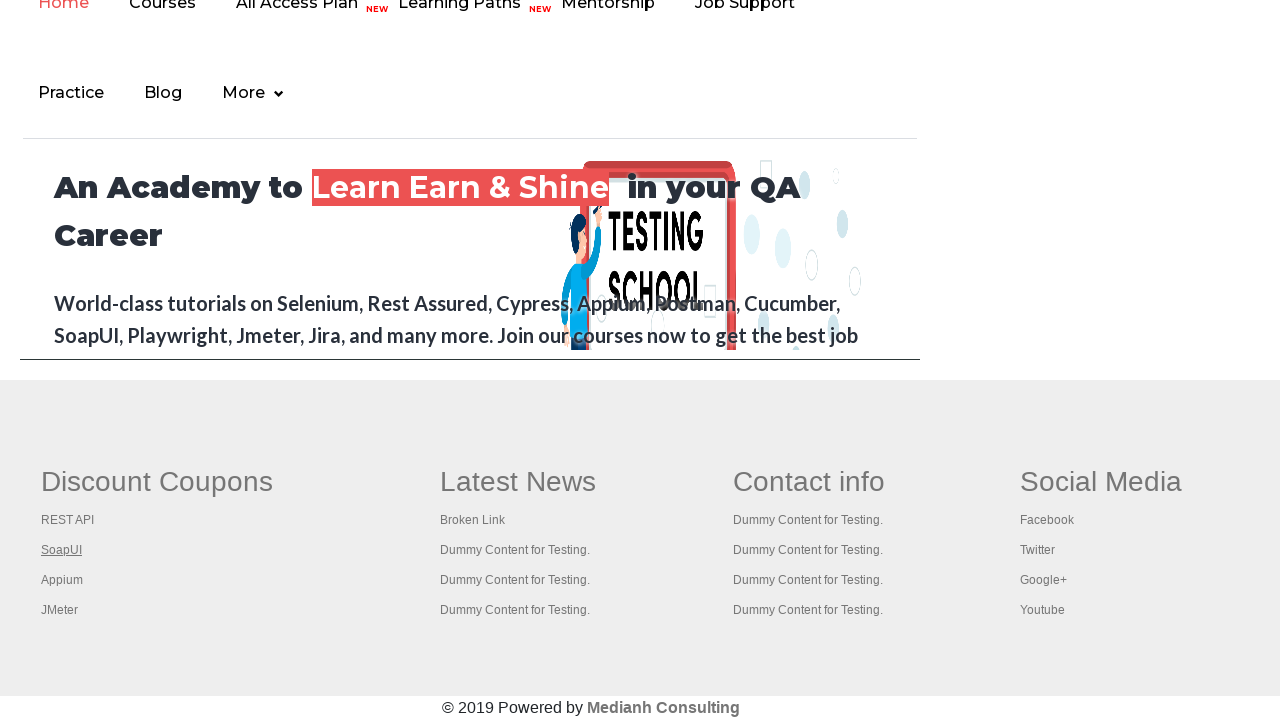

Opened footer column link 3 in new tab using Ctrl+click at (62, 580) on #gf-BIG >> xpath=//table/tbody/tr/td[1]/ul >> a >> nth=3
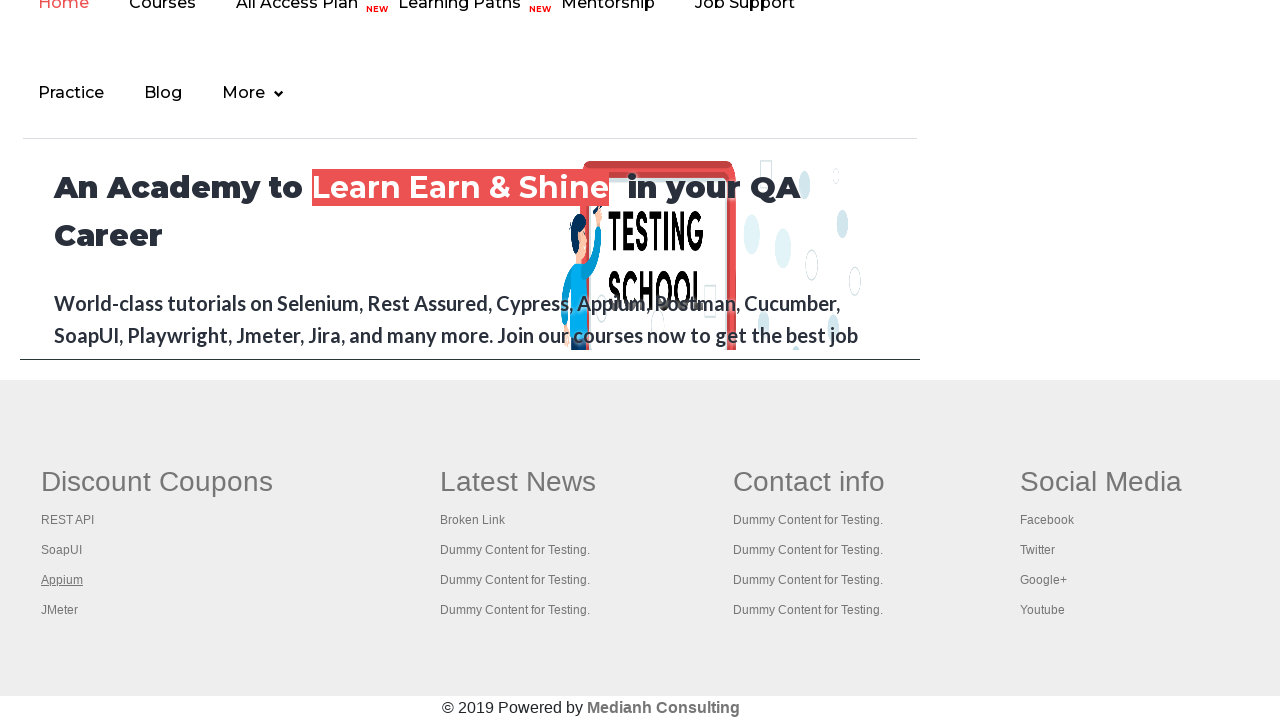

Opened footer column link 4 in new tab using Ctrl+click at (60, 610) on #gf-BIG >> xpath=//table/tbody/tr/td[1]/ul >> a >> nth=4
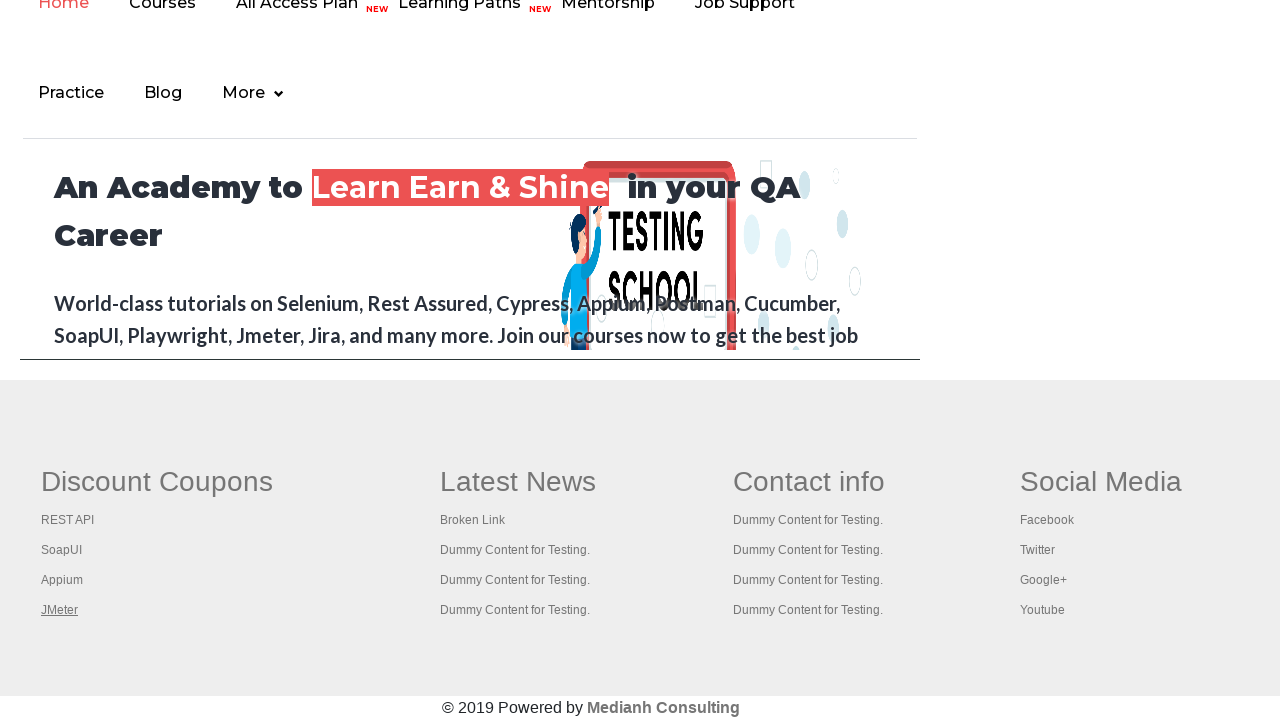

Retrieved all open pages/tabs - total count: 5
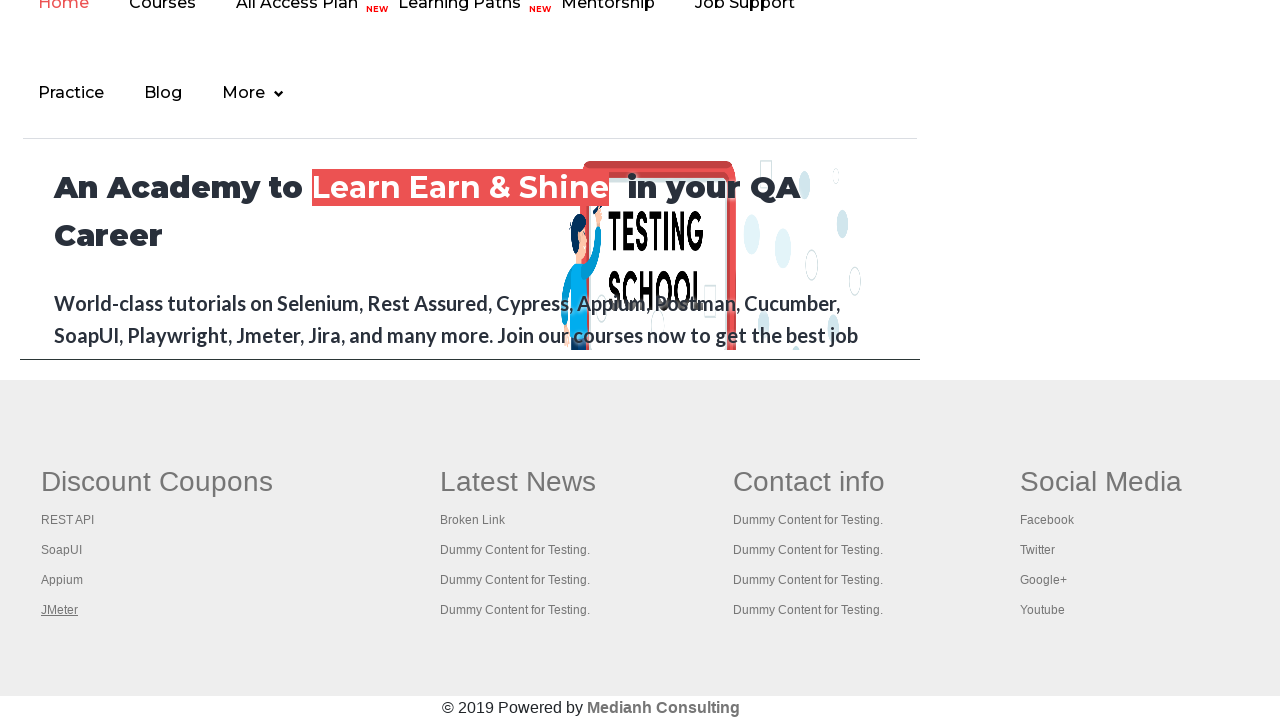

Retrieved page title: 'Practice Page'
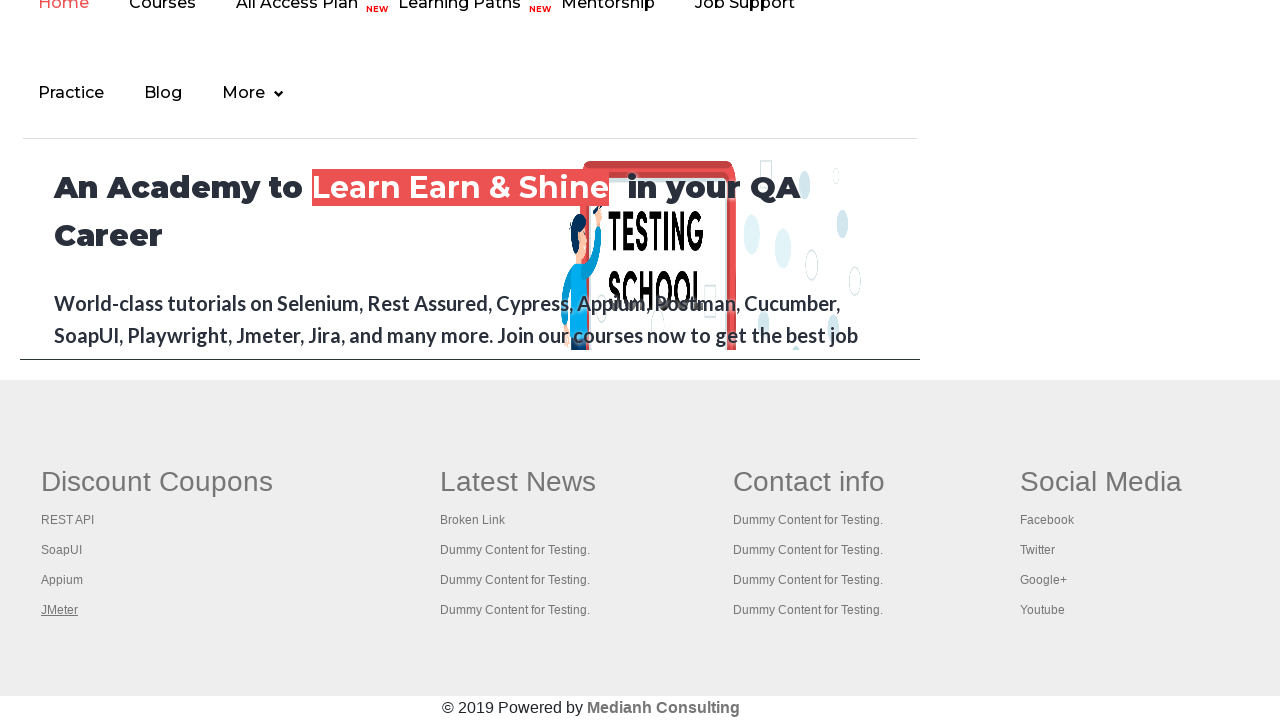

Retrieved page title: 'REST API Tutorial'
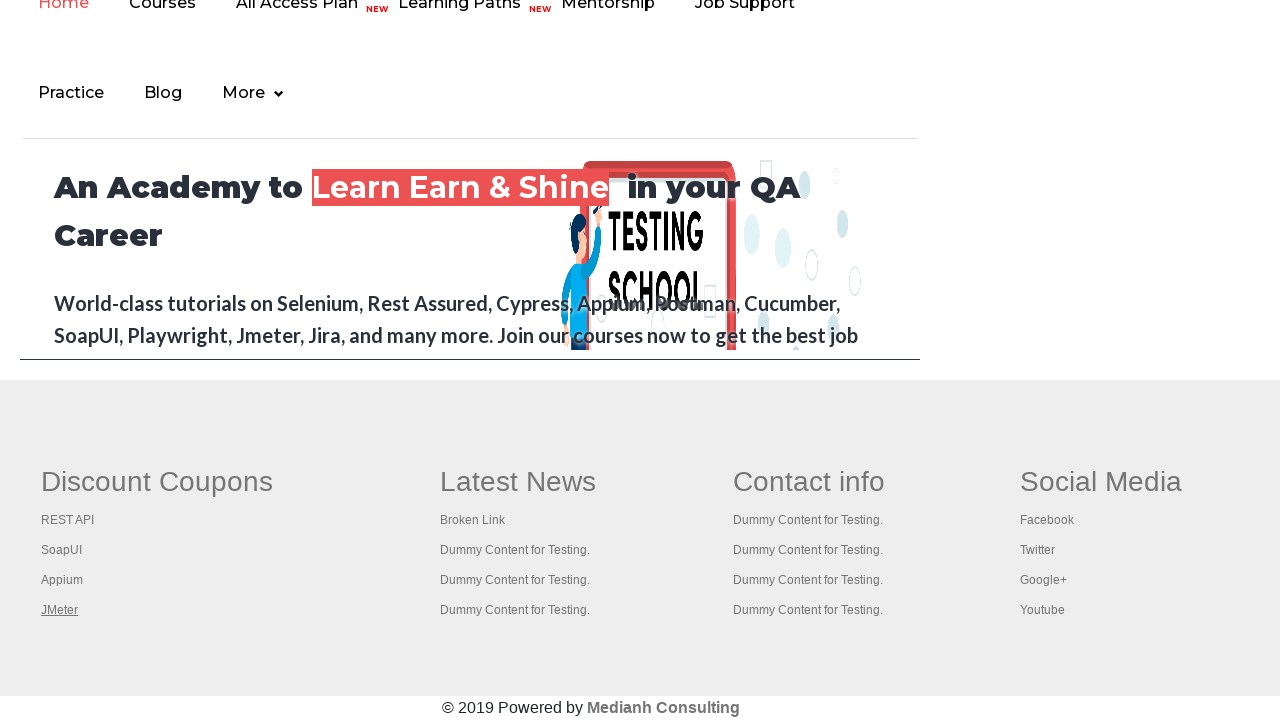

Retrieved page title: 'The World’s Most Popular API Testing Tool | SoapUI'
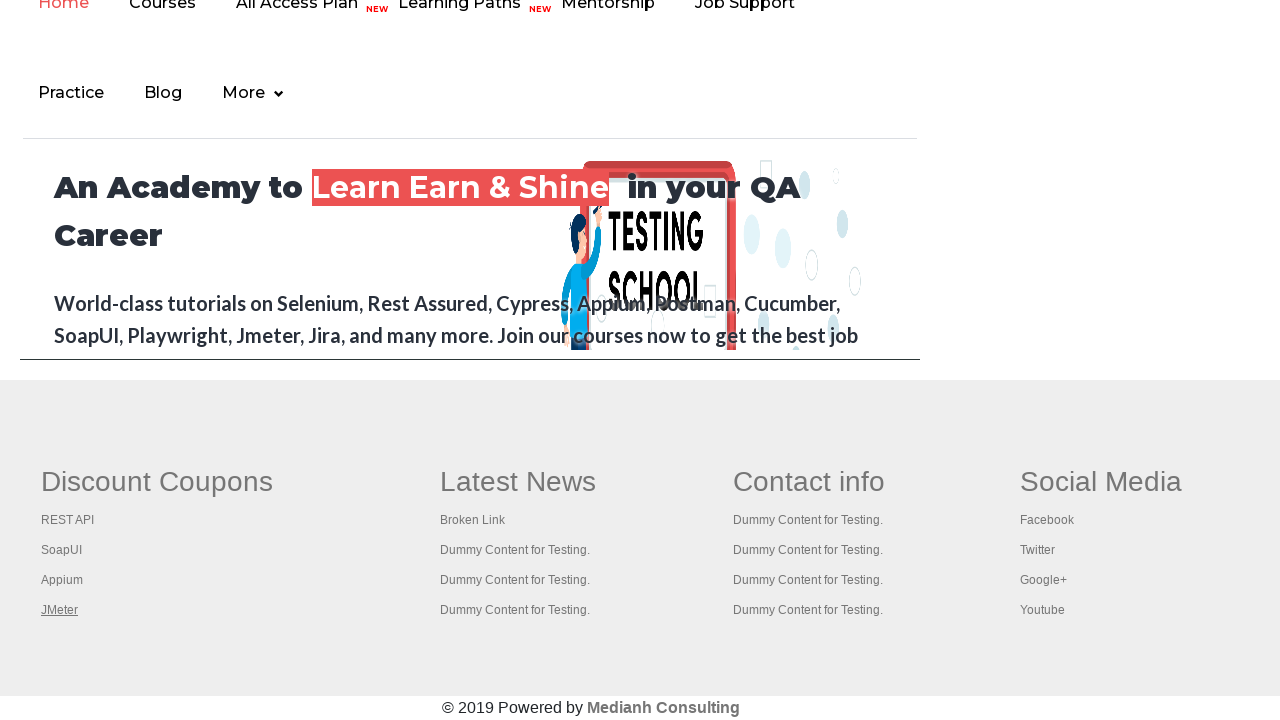

Retrieved page title: 'Appium tutorial for Mobile Apps testing | RahulShetty Academy | Rahul'
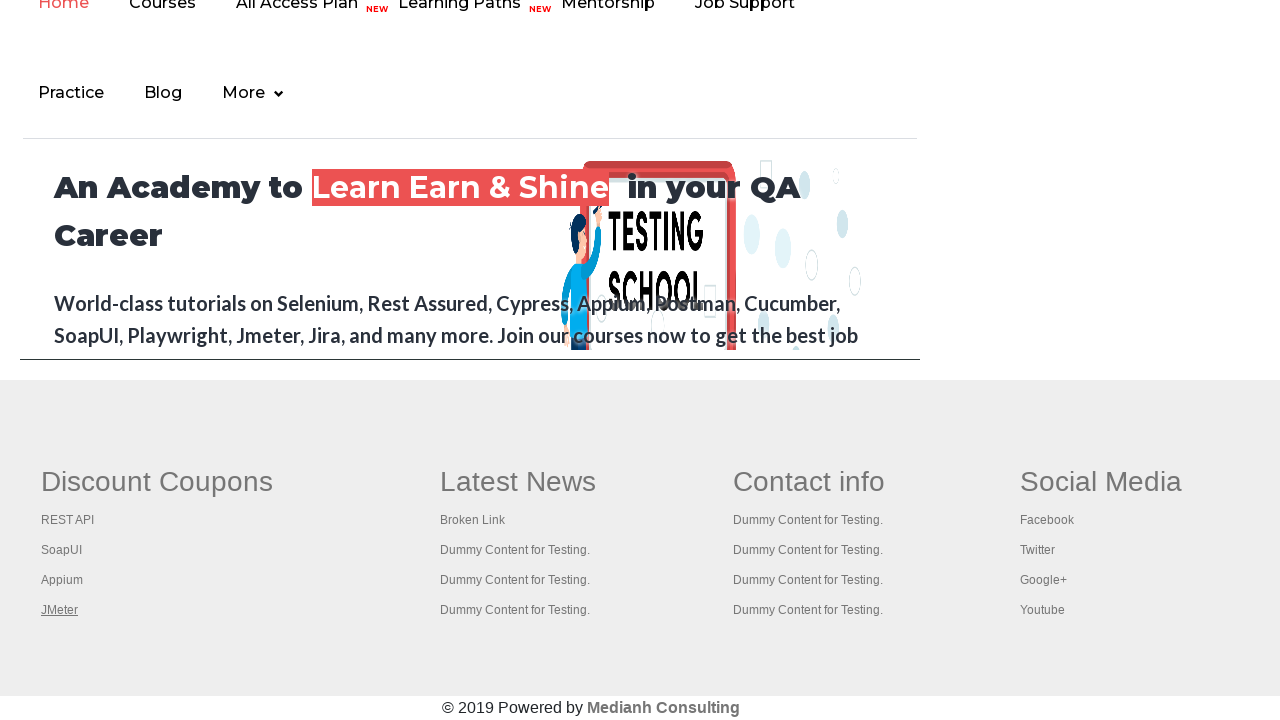

Retrieved page title: 'Apache JMeter - Apache JMeter™'
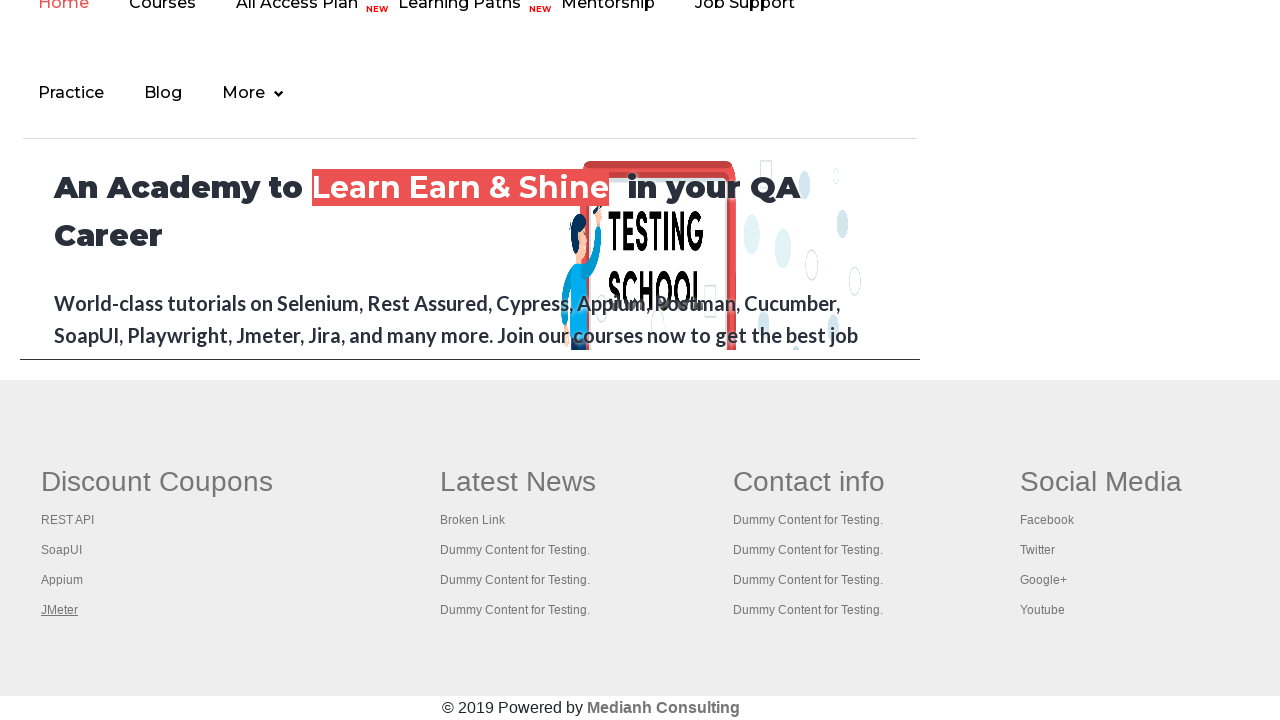

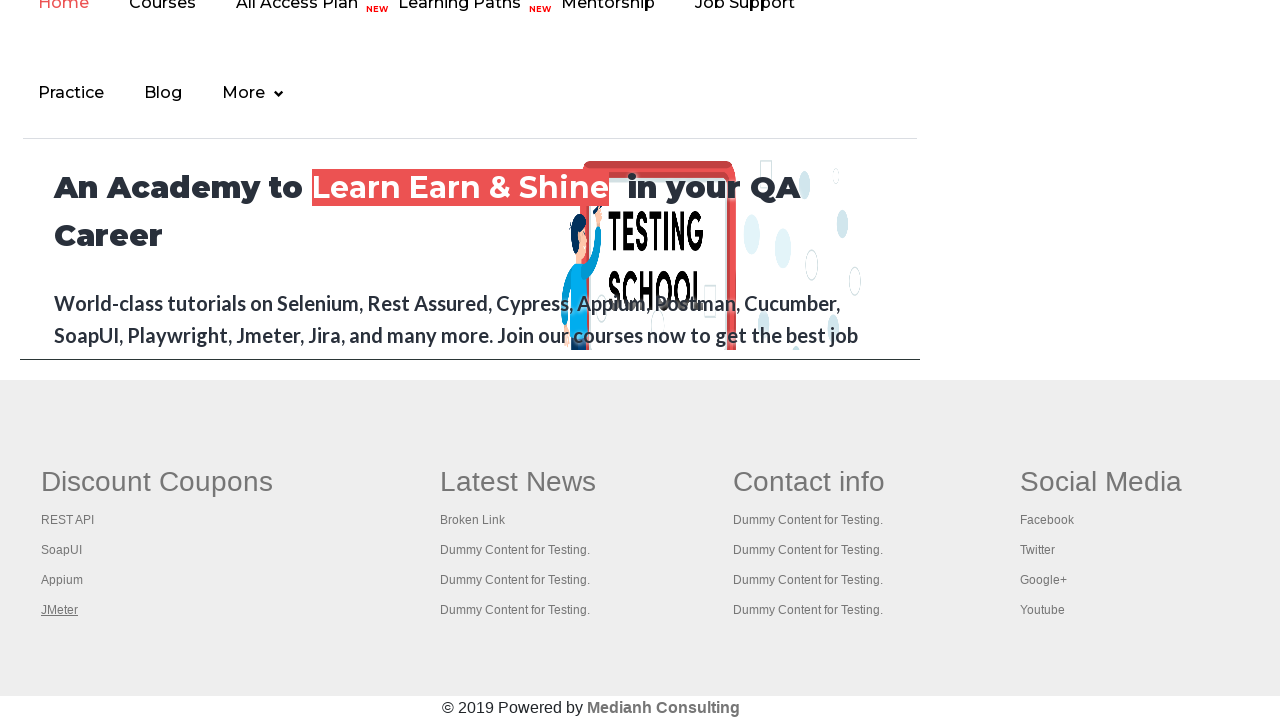